Tests drag and drop functionality by dragging a draggable element to a new position within an iframe

Starting URL: https://jqueryui.com/draggable/

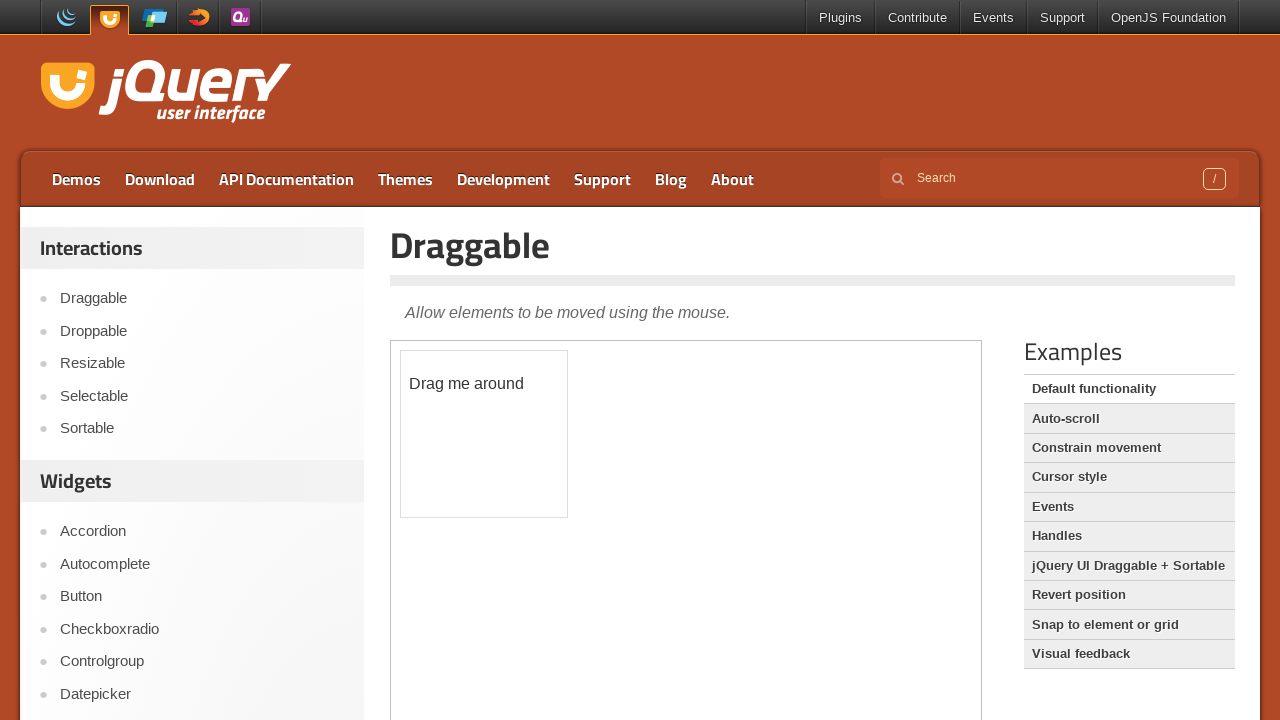

Waited for demo iframe to load
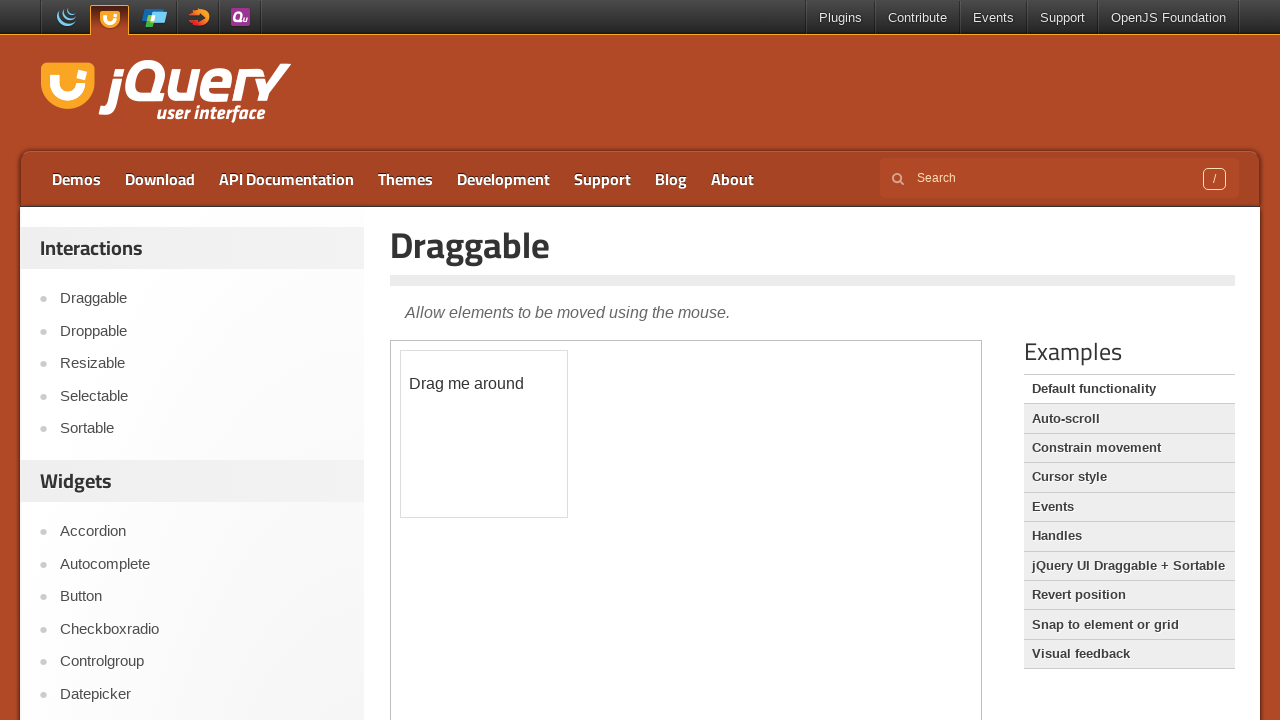

Located and switched to demo iframe context
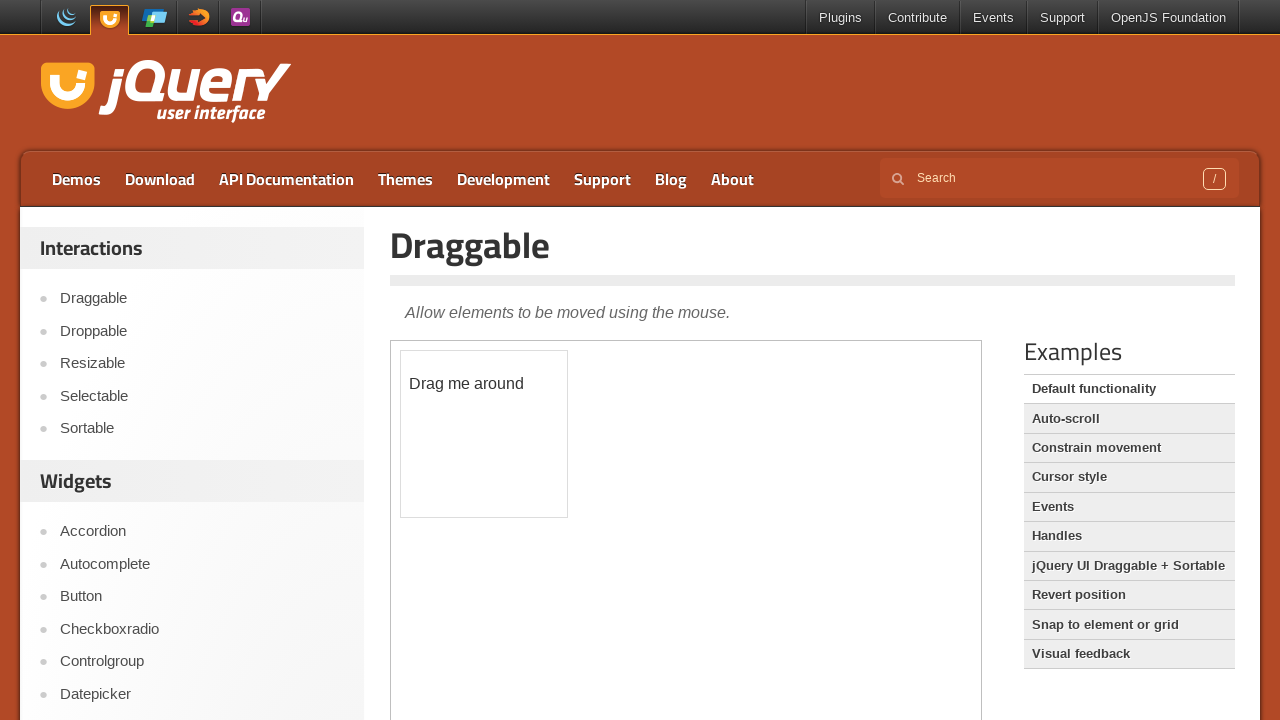

Located draggable element with id 'draggable' within iframe
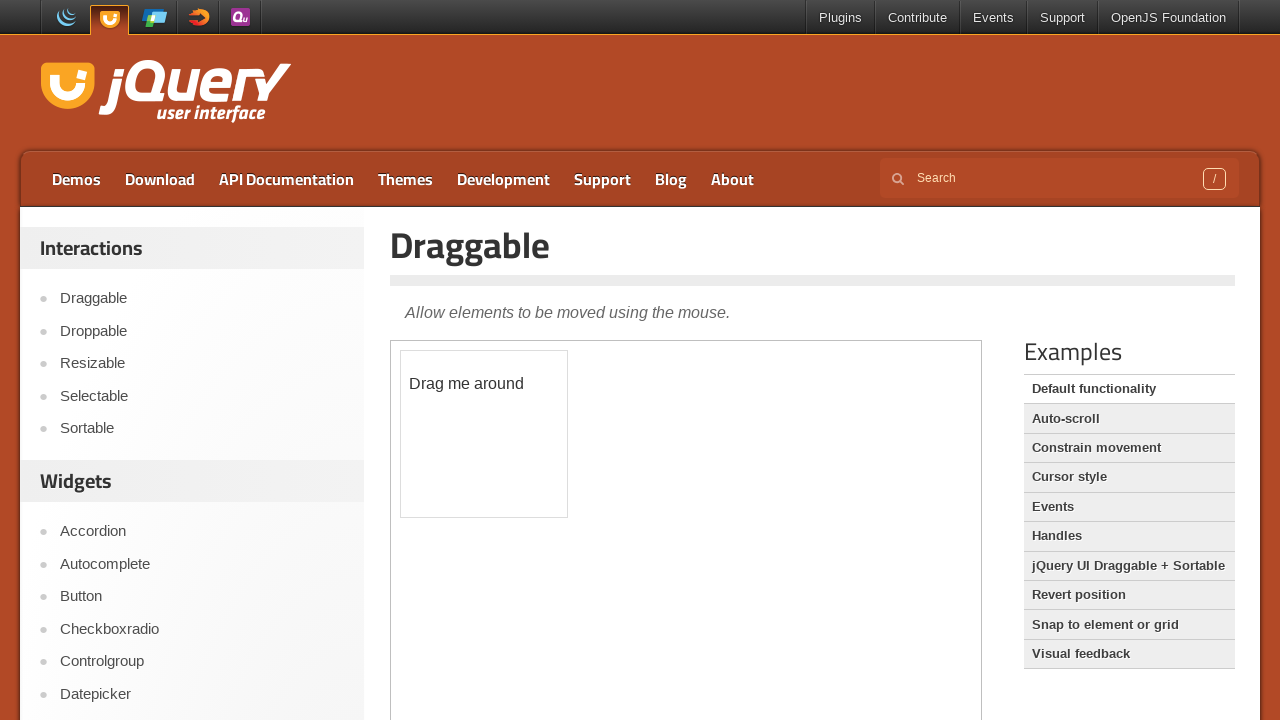

Dragged draggable element 200px right and 50px down at (601, 401)
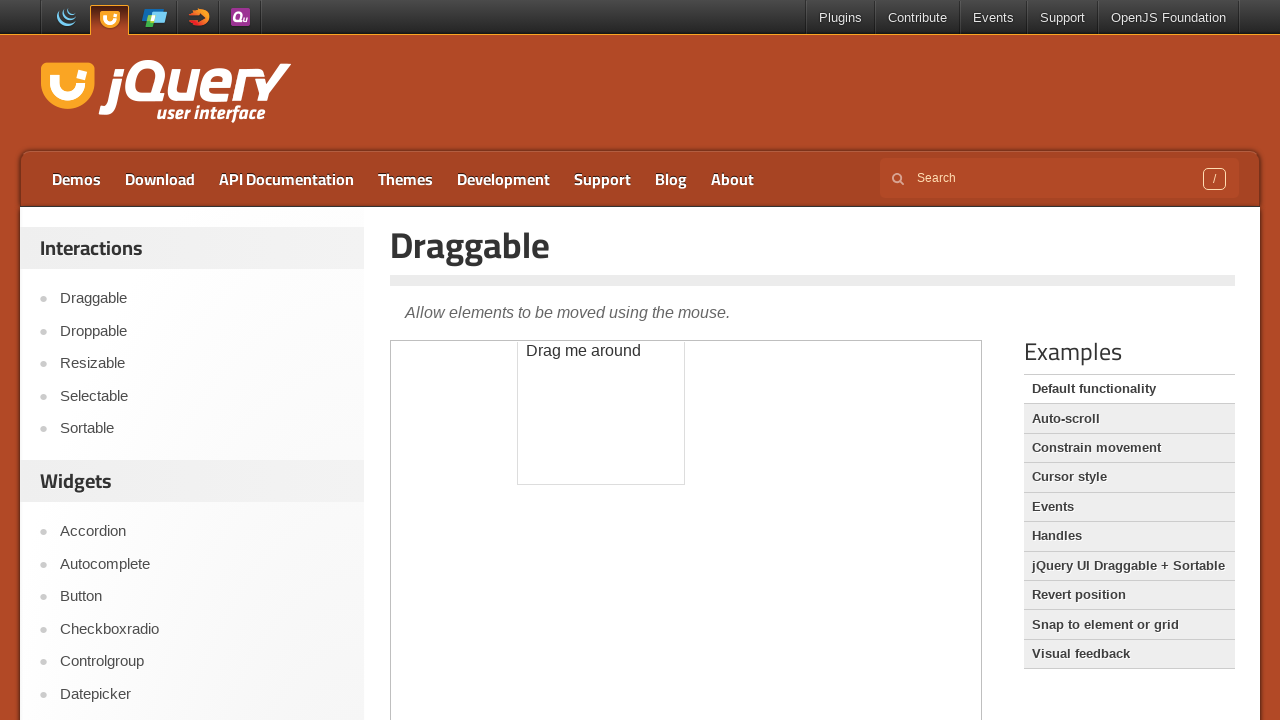

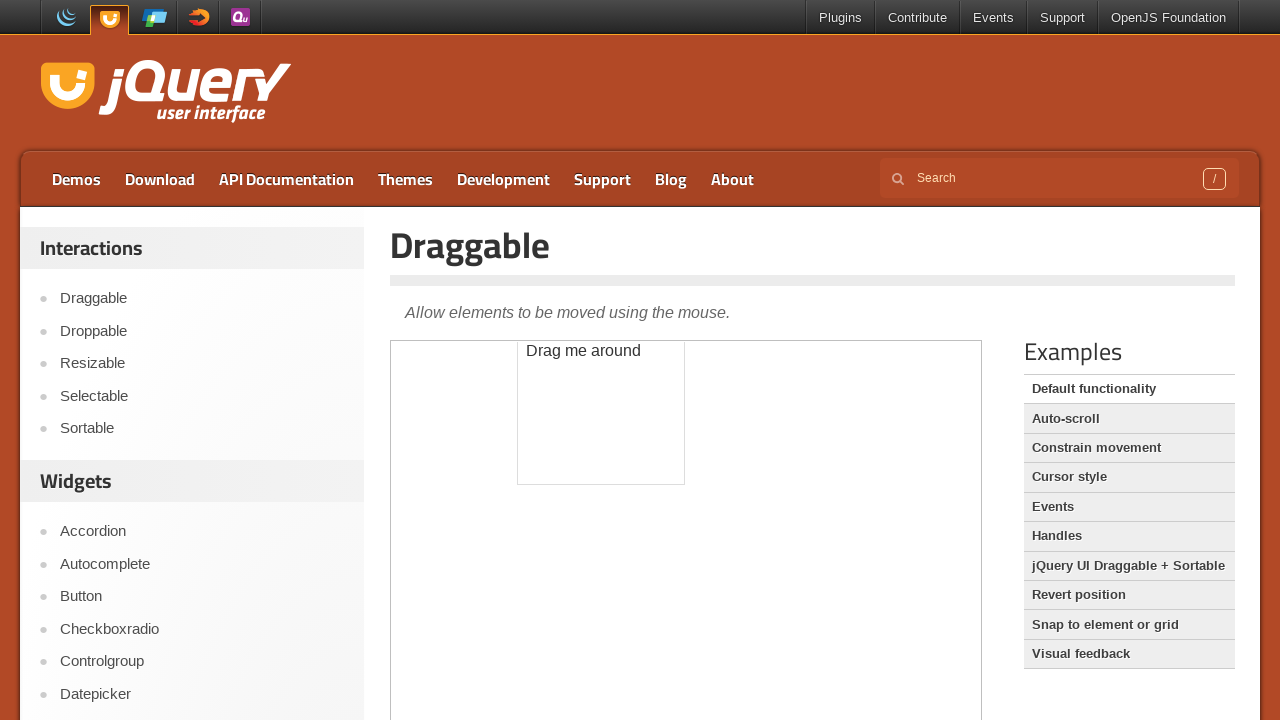